Tests switching to a JavaScript alert by clicking a button that triggers an alert dialog and then switching focus to handle it

Starting URL: https://formy-project.herokuapp.com/switch-window

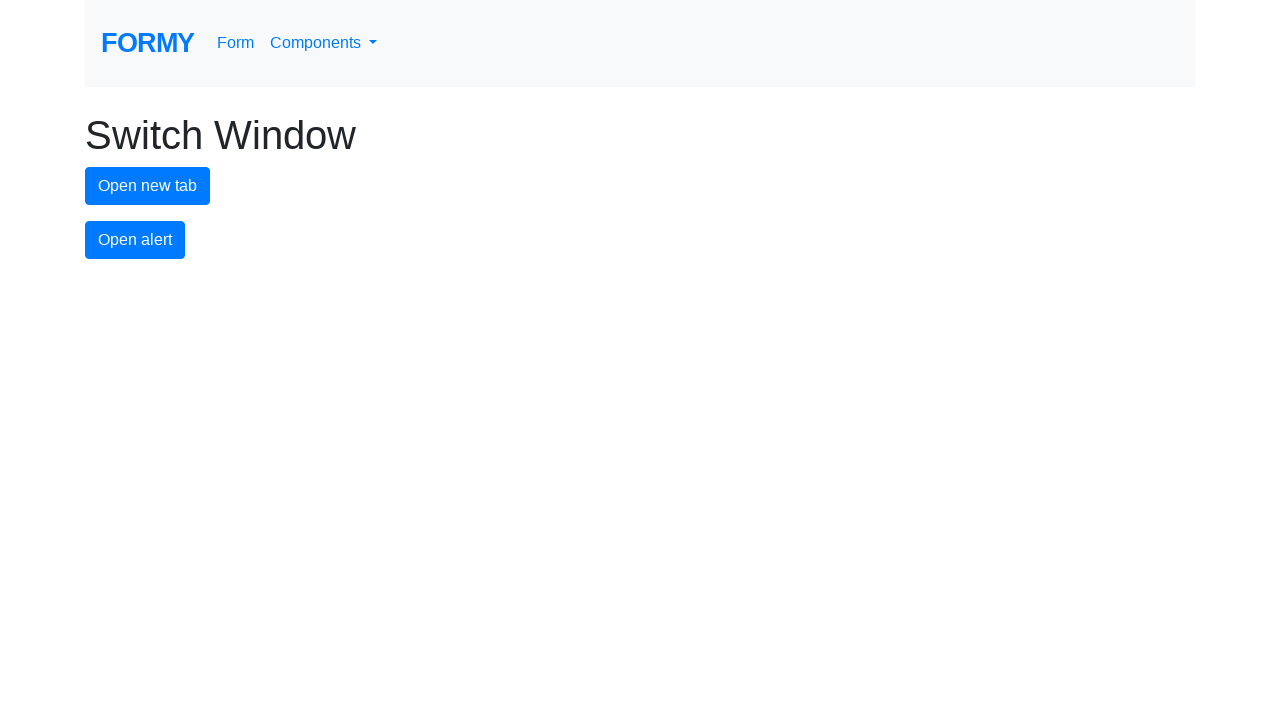

Clicked alert button to trigger JavaScript alert dialog at (135, 240) on #alert-button
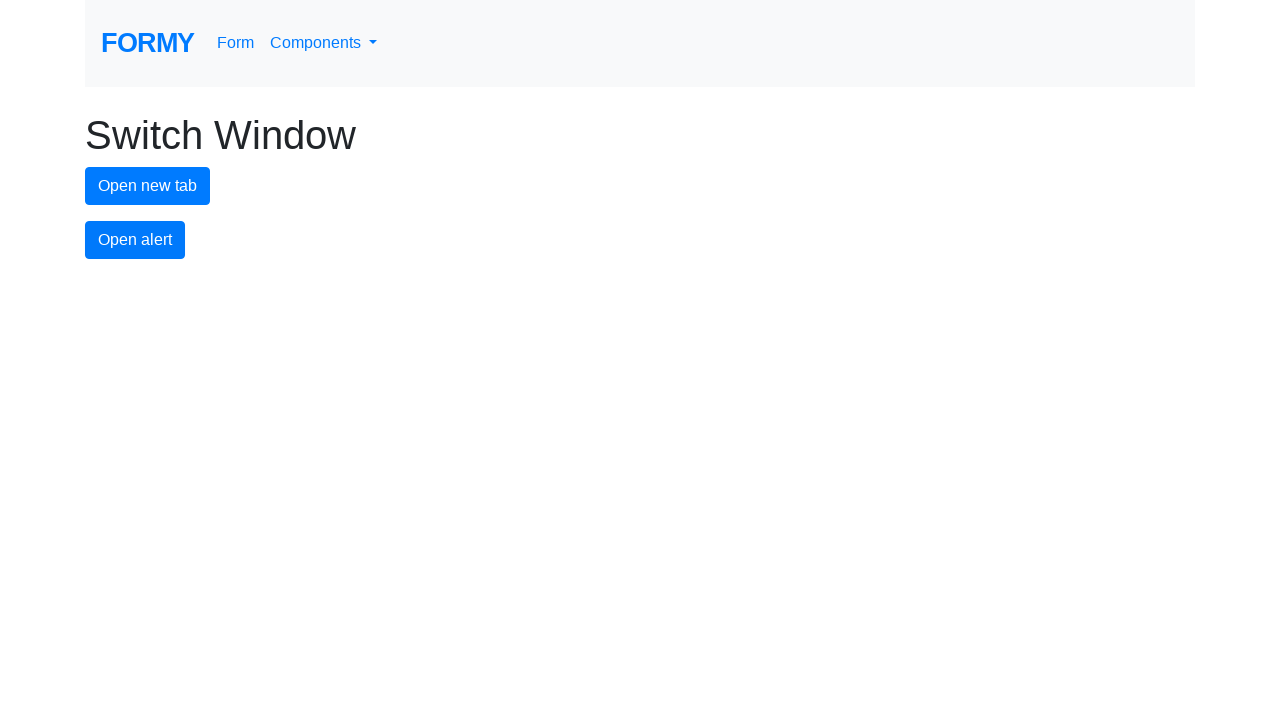

Set up dialog handler to accept alert
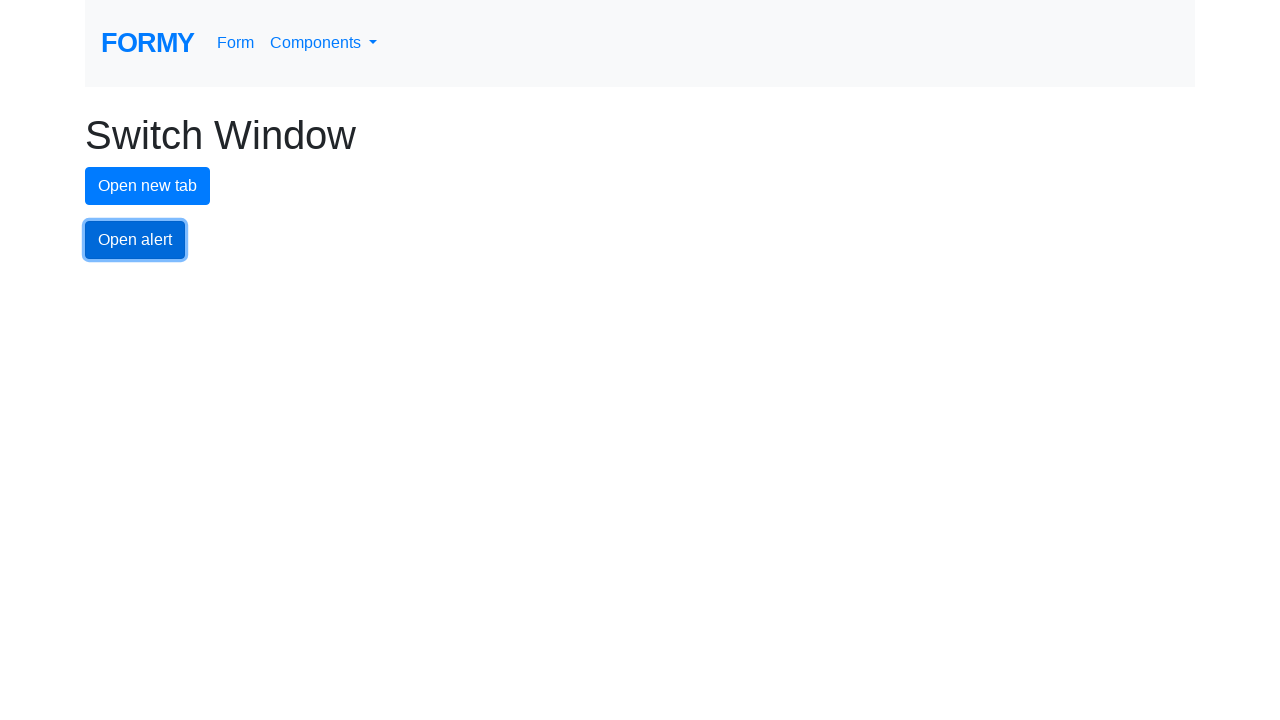

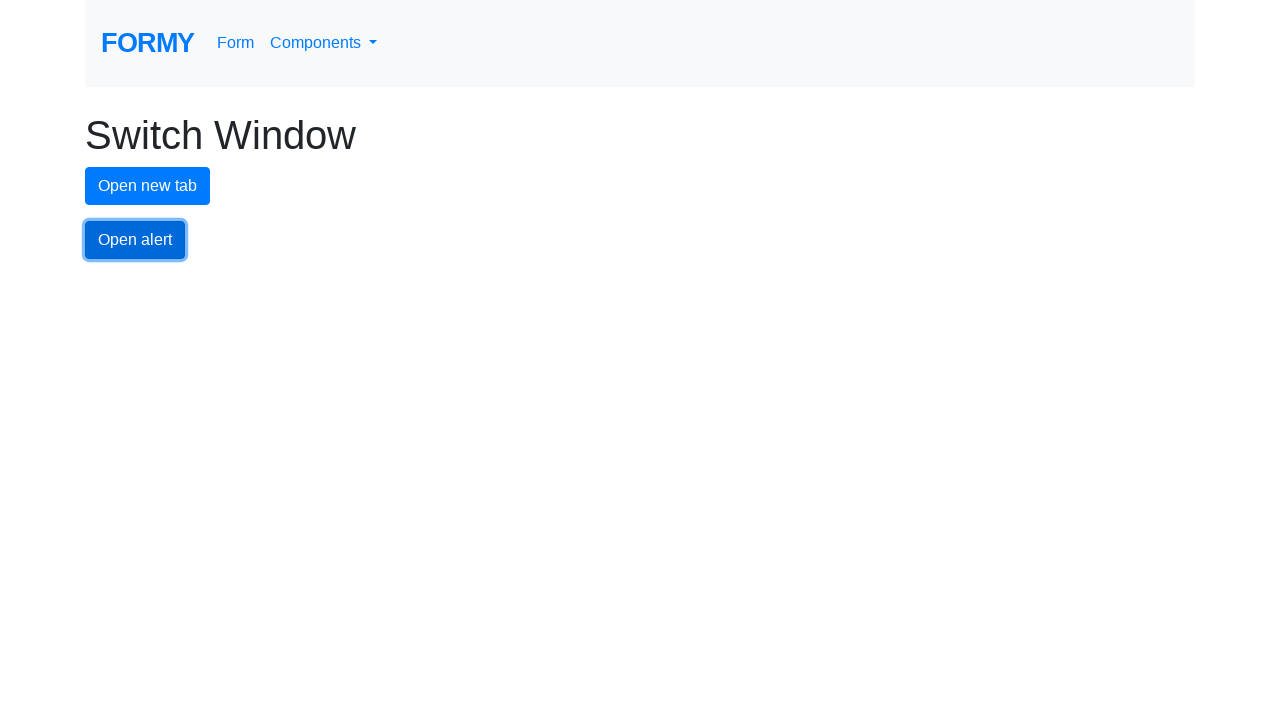